Tests drag and drop functionality by dragging an element onto a target drop zone on a Selenium practice page

Starting URL: https://bonigarcia.dev/selenium-webdriver-java/index.html

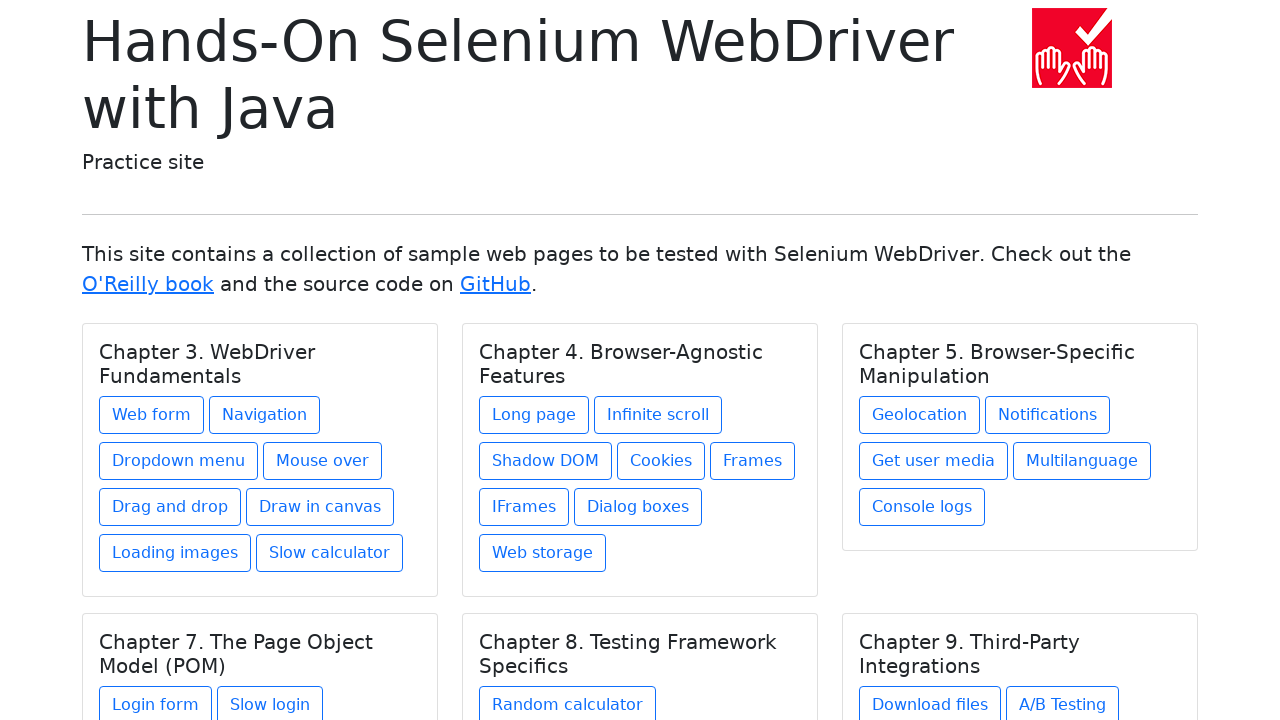

Clicked link to navigate to drag and drop page at (170, 507) on a[href='drag-and-drop.html']
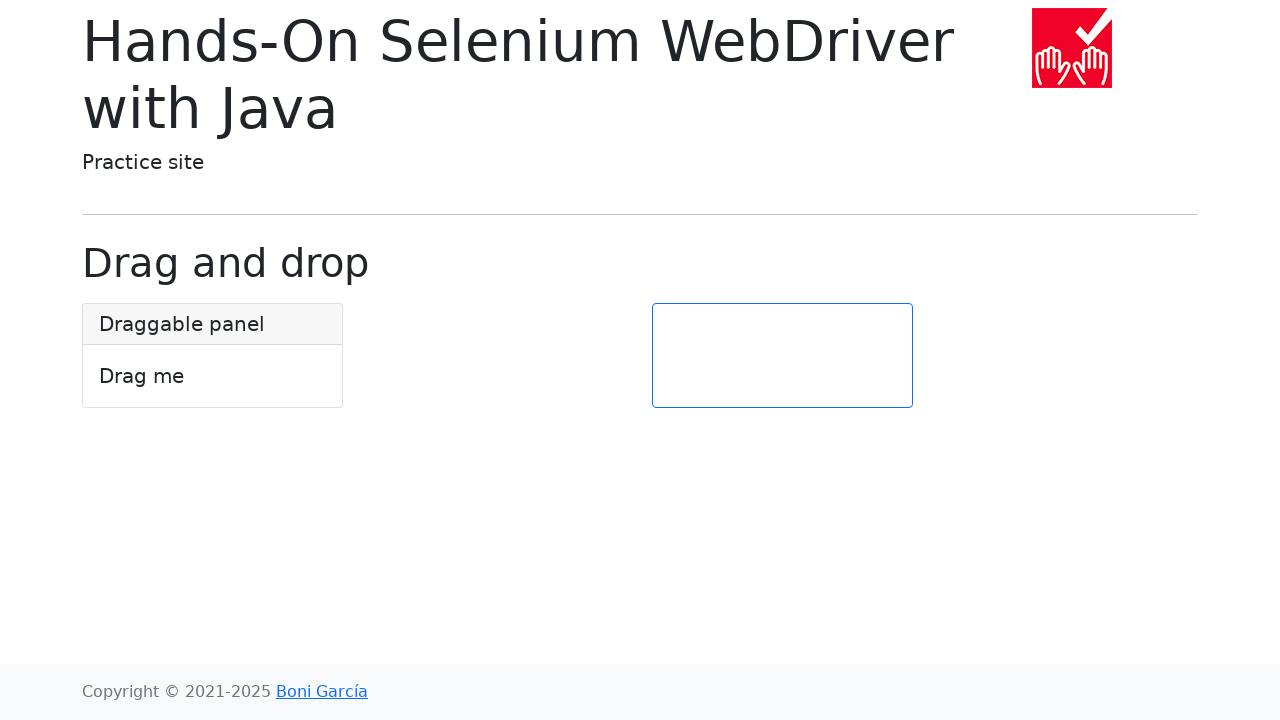

Draggable element loaded and is visible
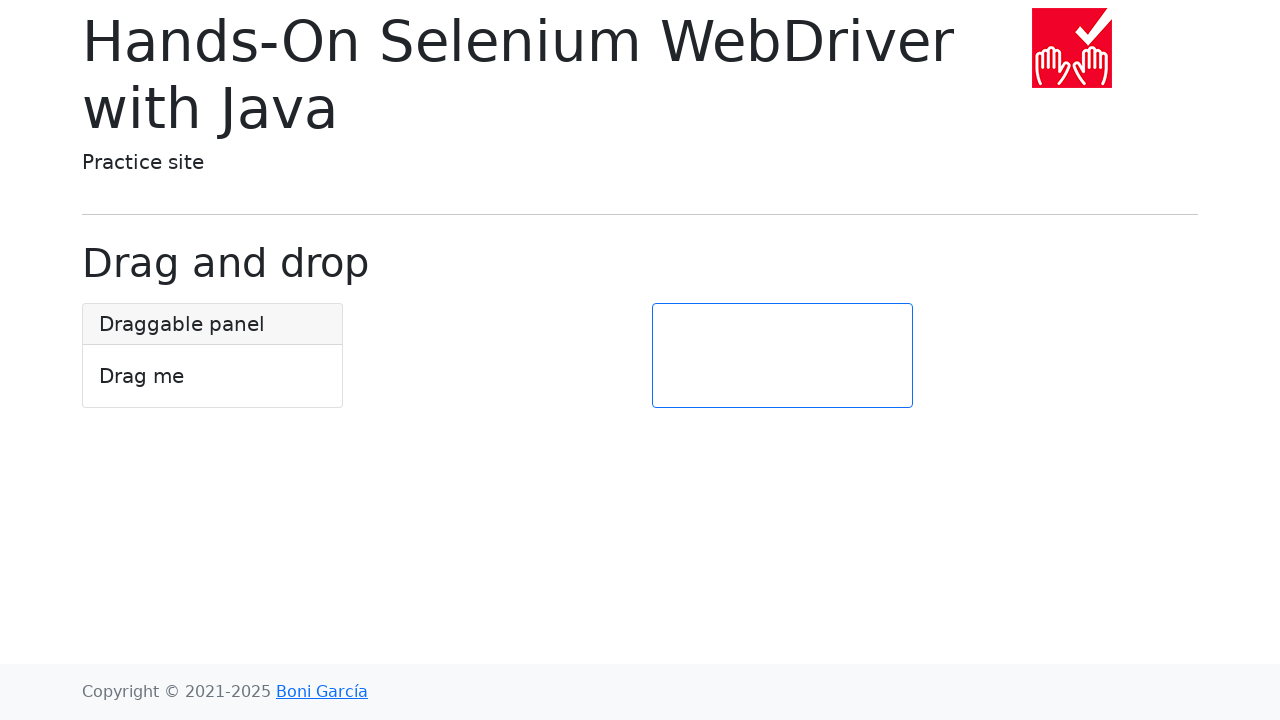

Target drop zone element loaded and is visible
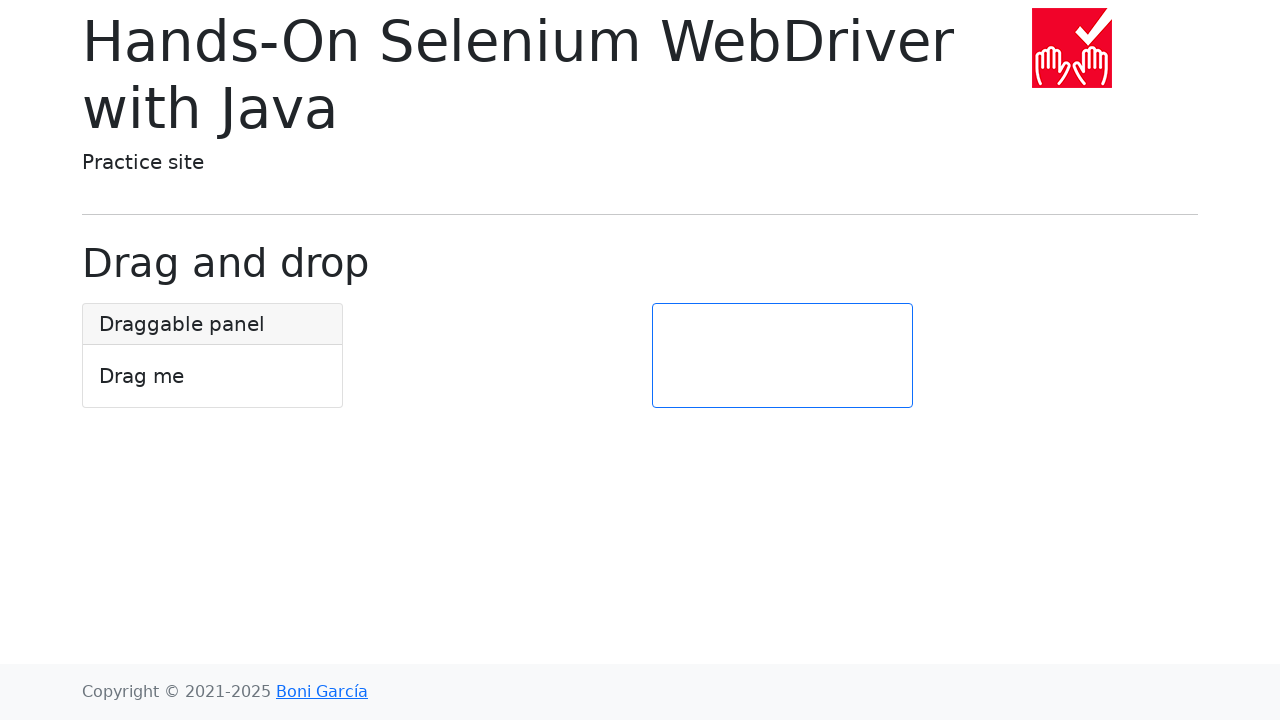

Located draggable element
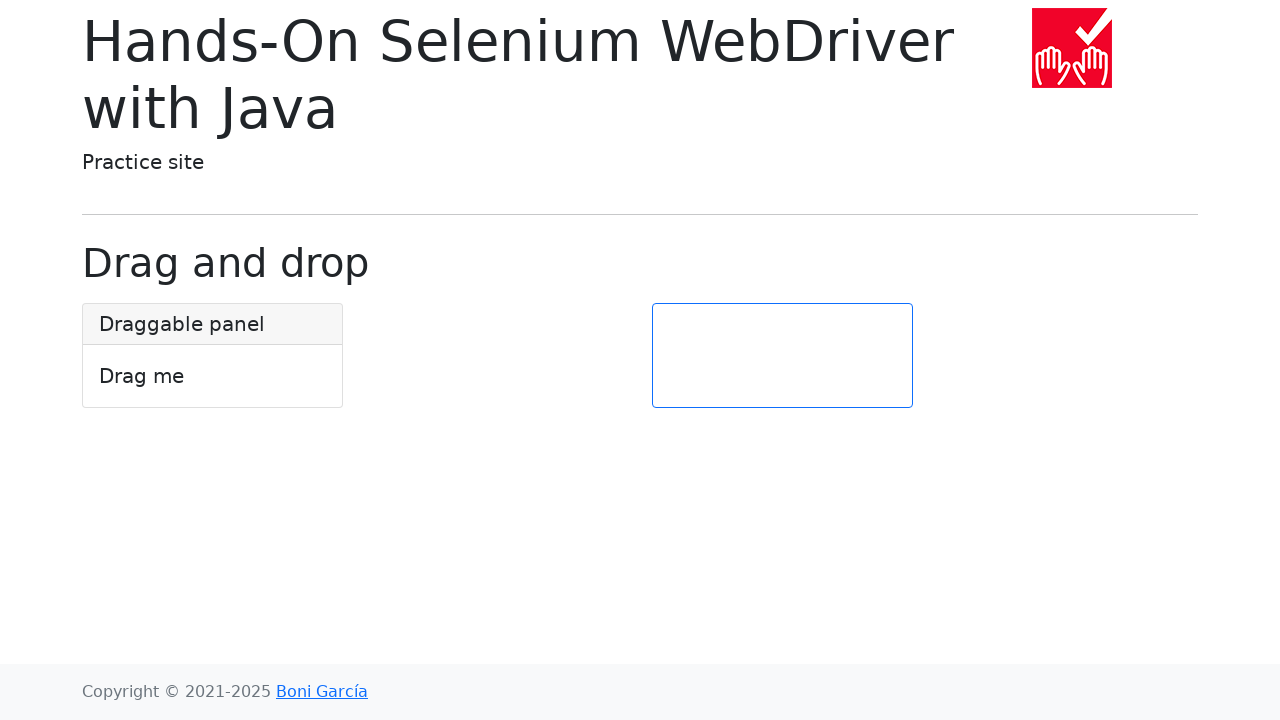

Located target drop zone element
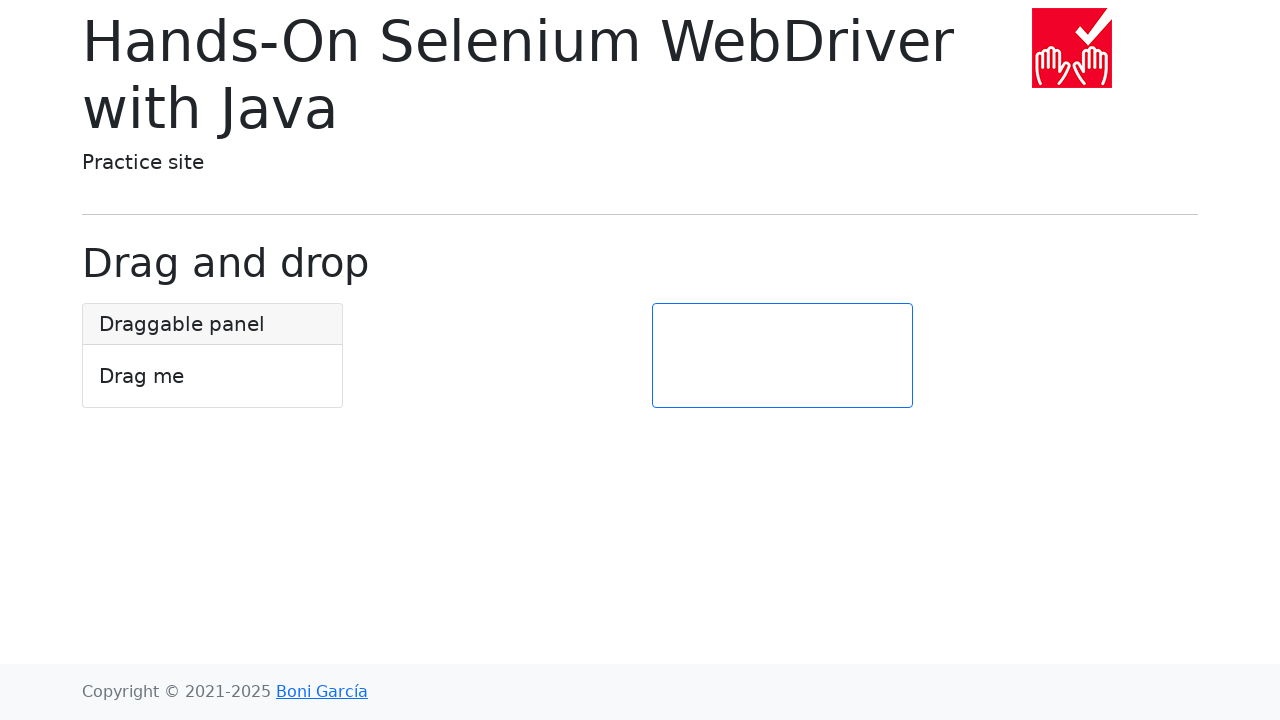

Dragged element onto target drop zone at (782, 356)
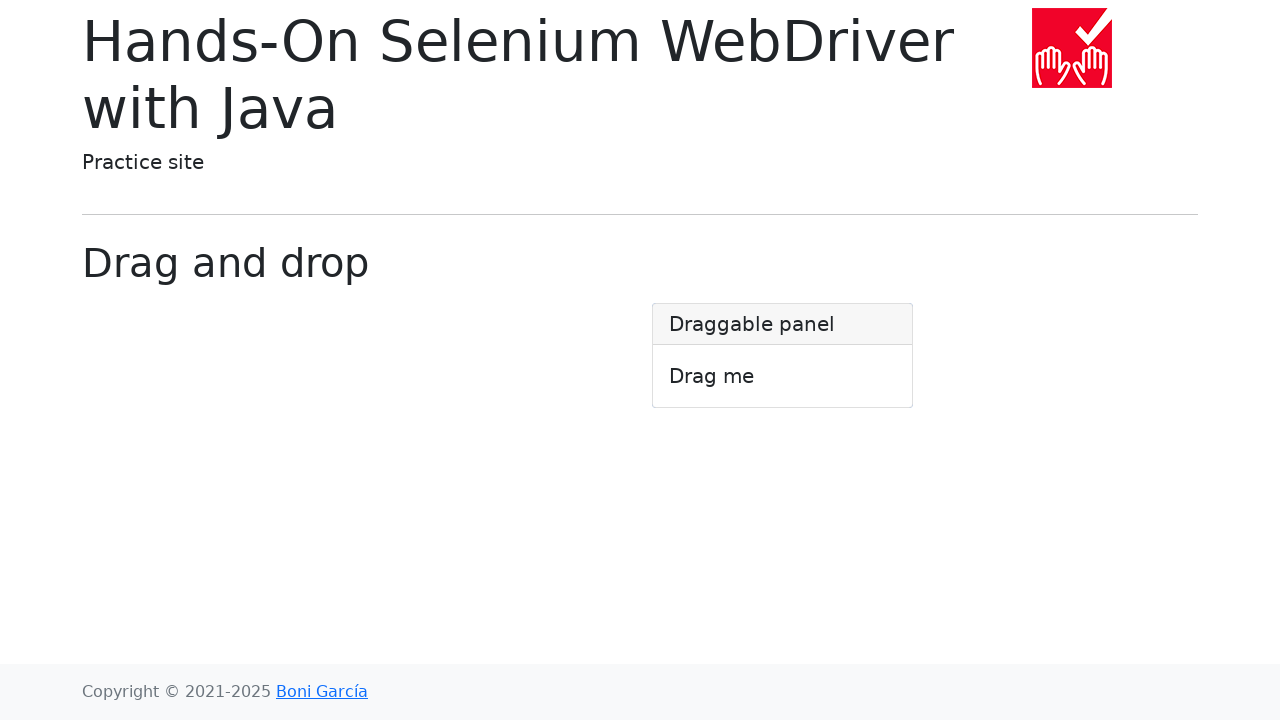

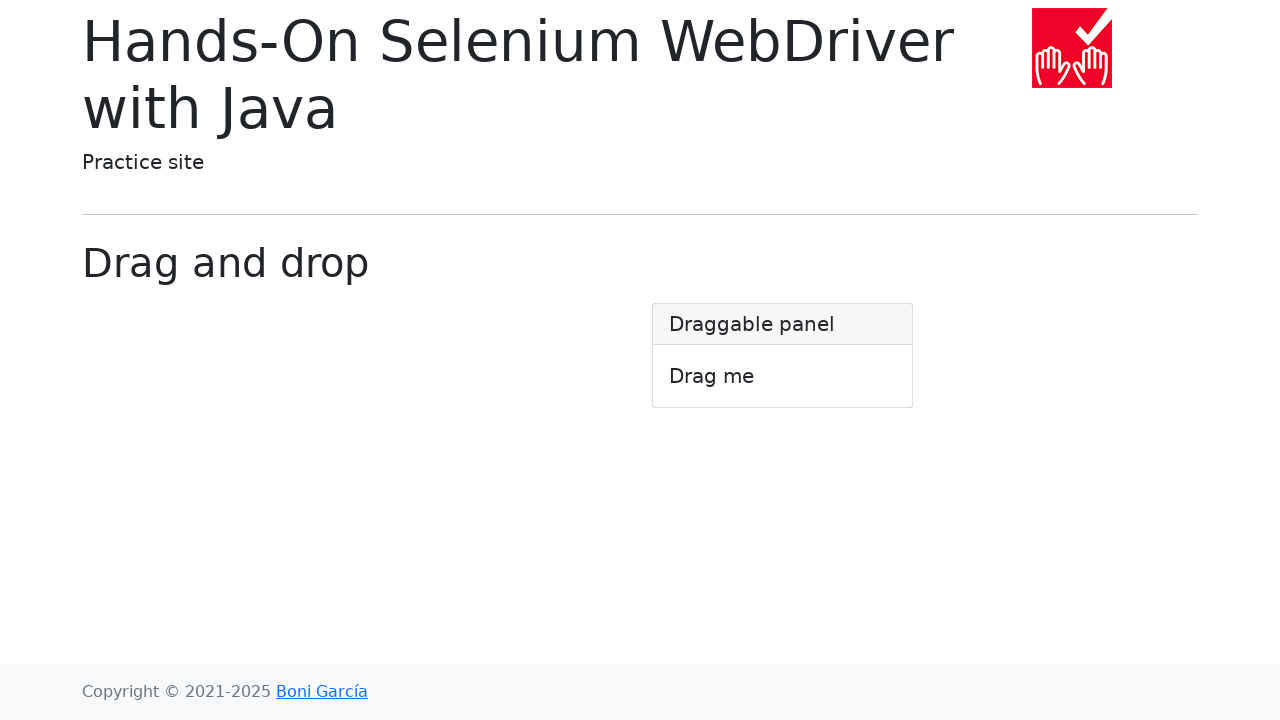